Tests the Philadelphia Parking Authority website by navigating to the violations/ticket payment portal, accepting terms, and filling out the ticket search form with ticket number and license plate information.

Starting URL: http://www.philapark.org

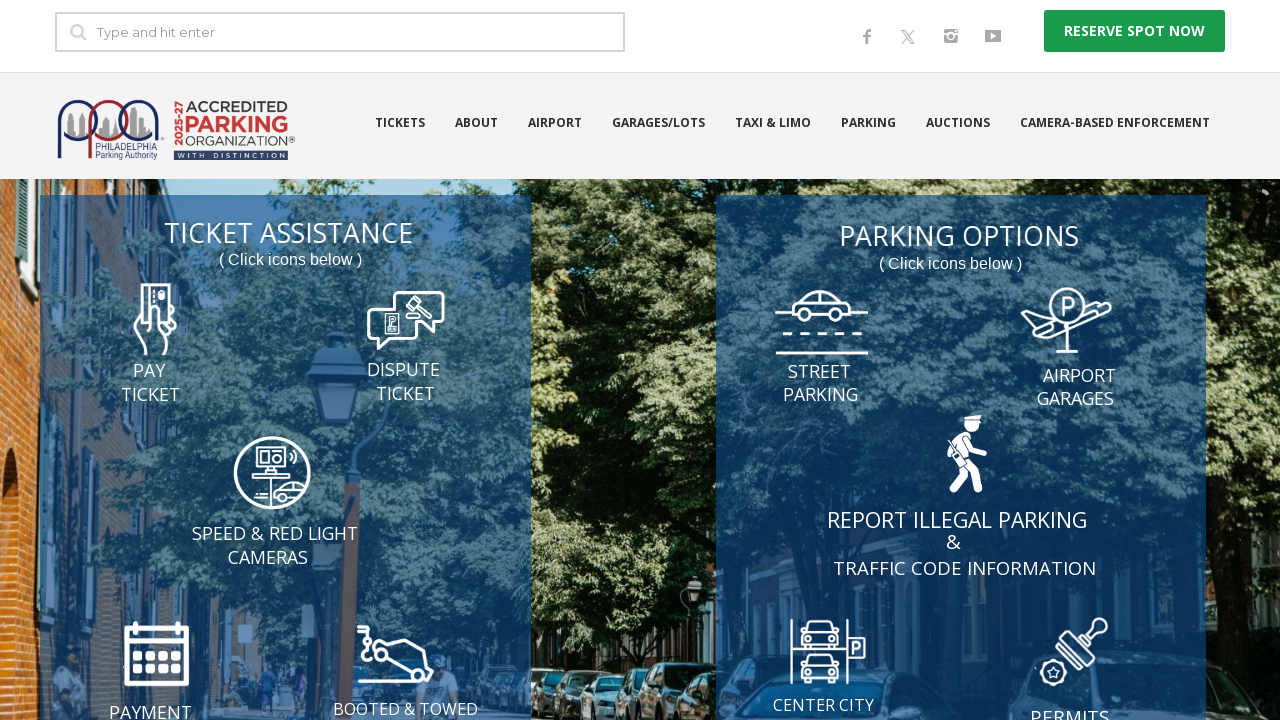

Clicked 'Pay Ticket' link to navigate to violations page at (154, 319) on a.ls-layer-link[href='https://philapark.org/violations/']
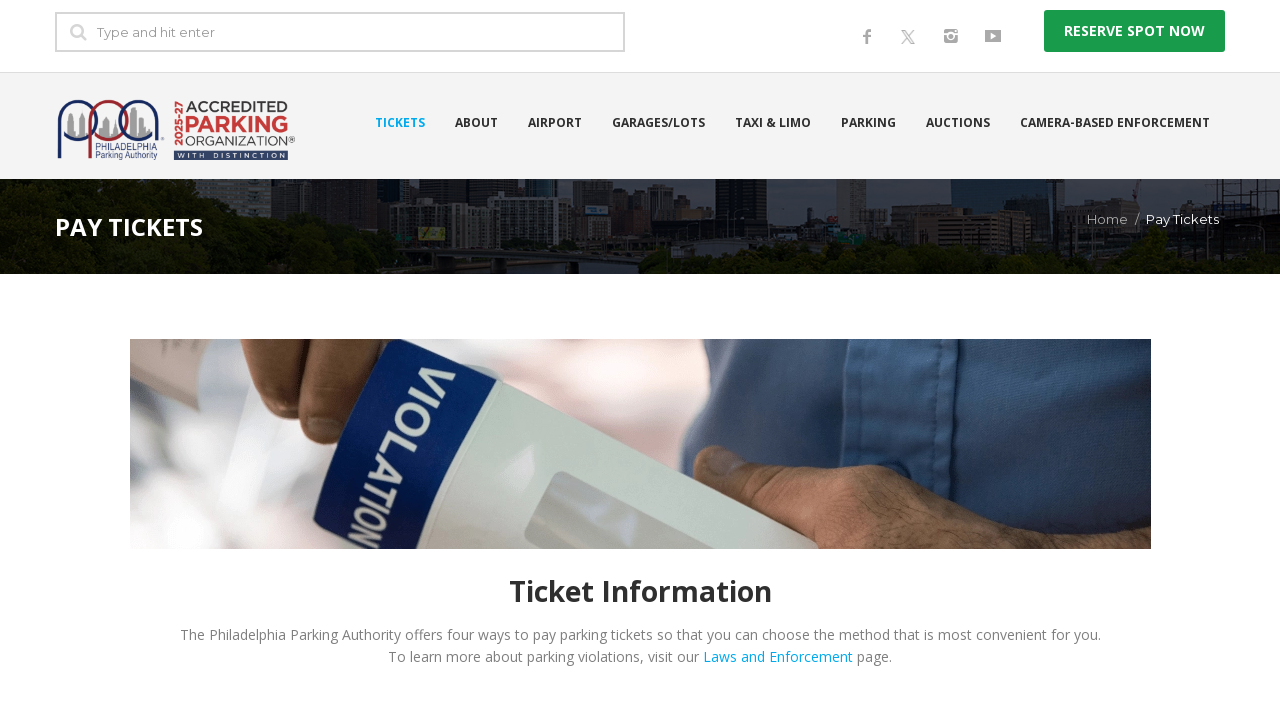

Online services portal link appeared
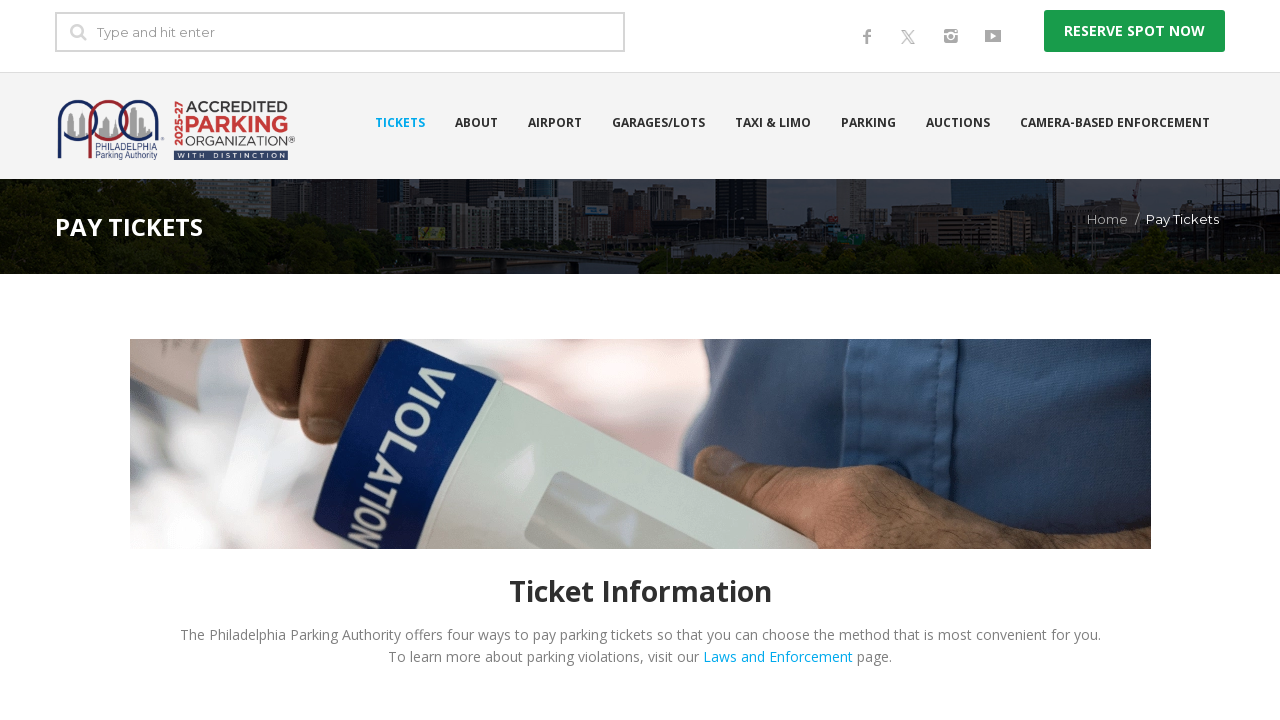

Clicked online services portal link at (185, 361) on a[href='https://onlineserviceshub.com/ParkingPortal/Philadelphia']
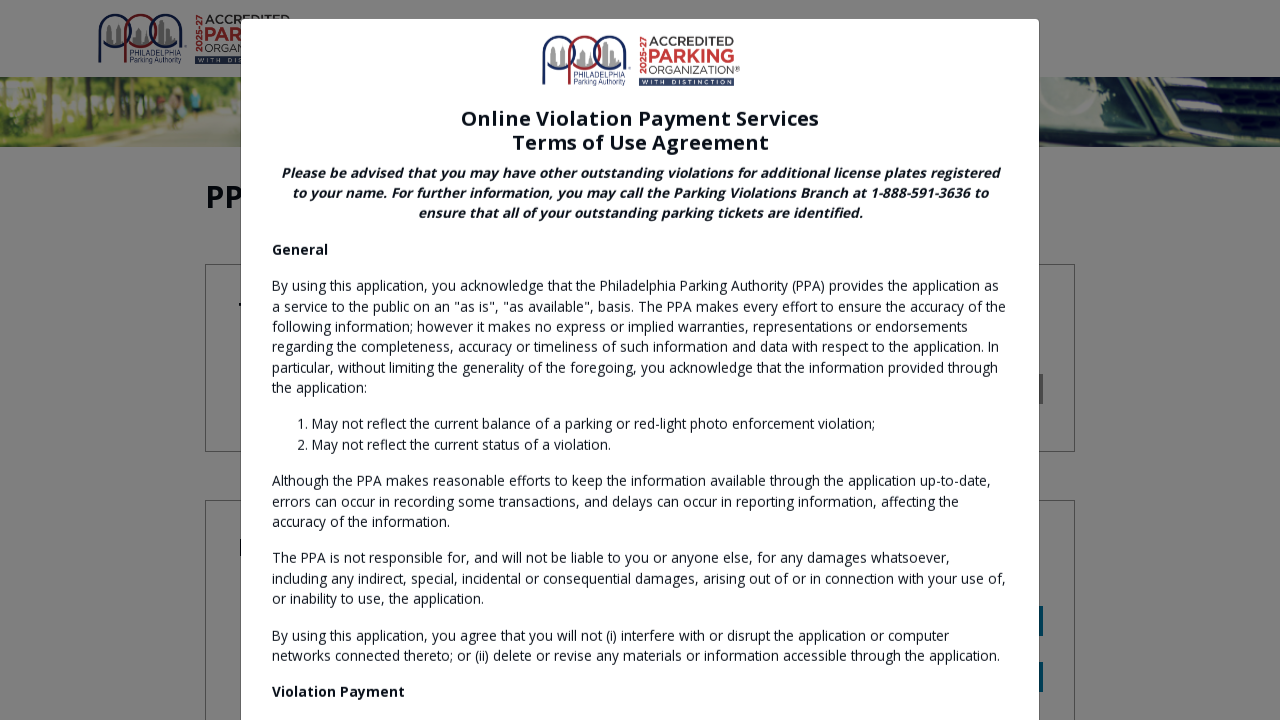

Terms agreement checkbox appeared
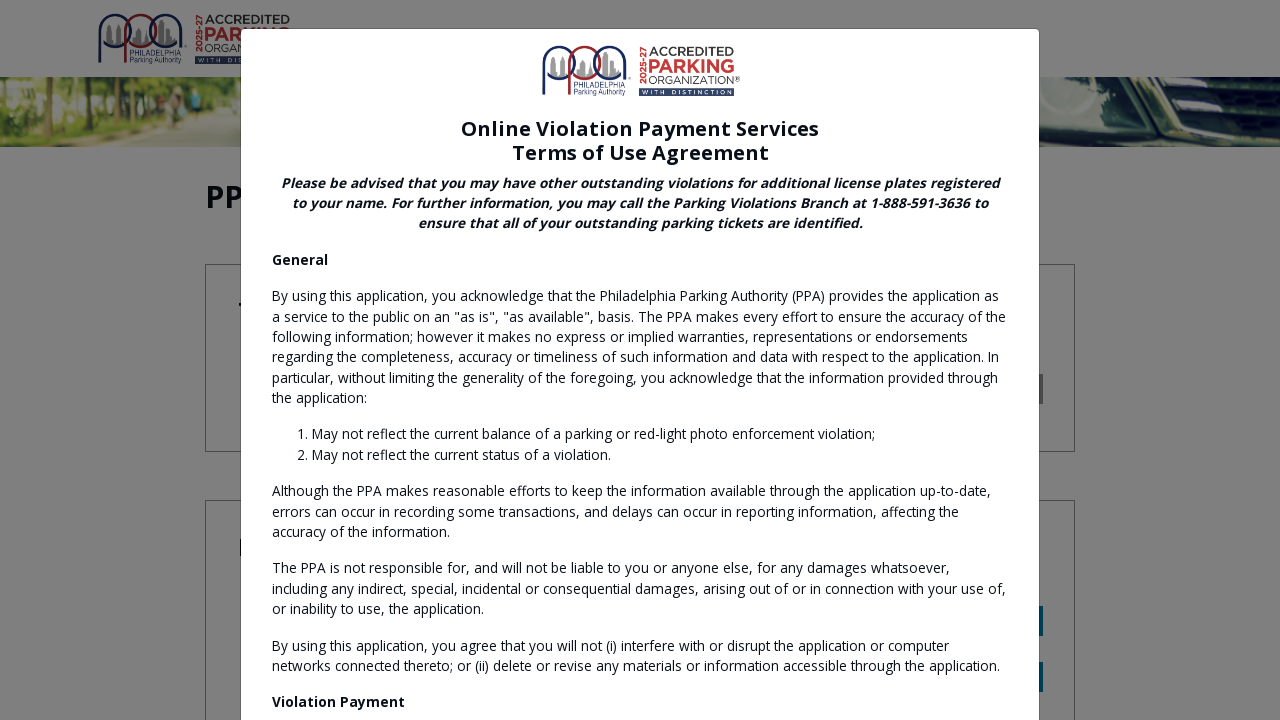

Clicked terms agreement checkbox at (280, 535) on #termsAgreement
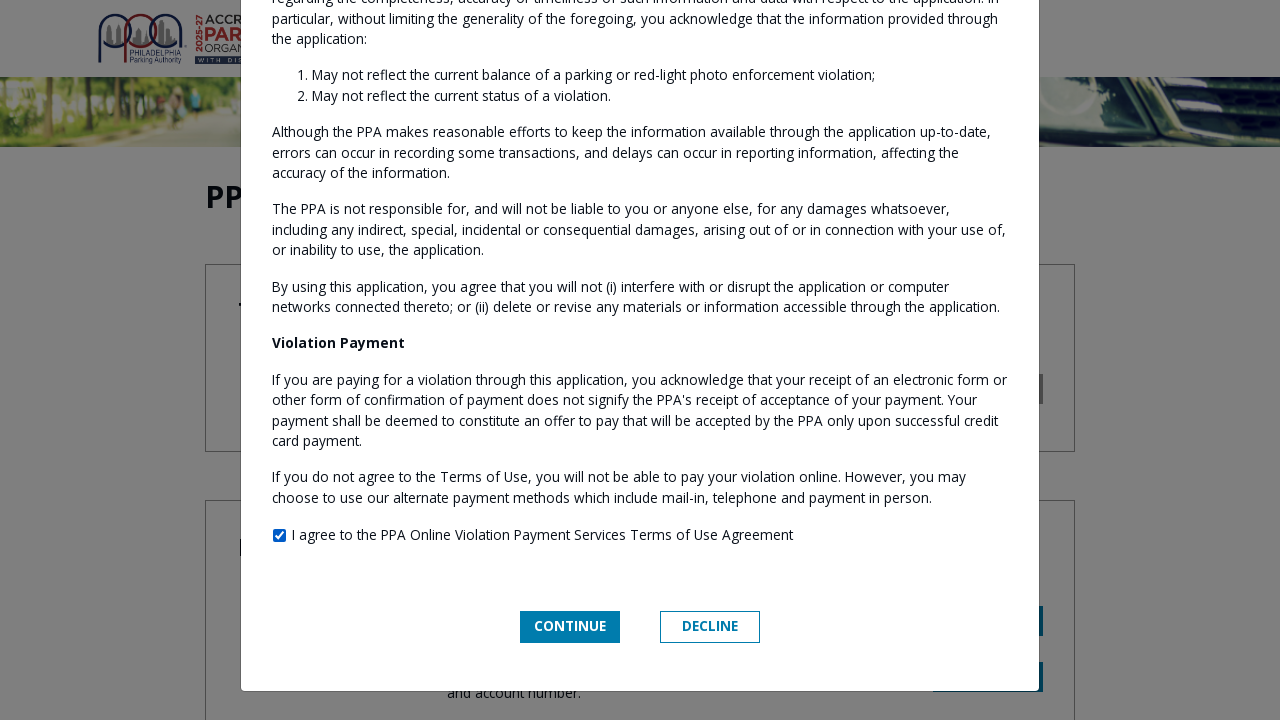

Disclaimer submit button appeared
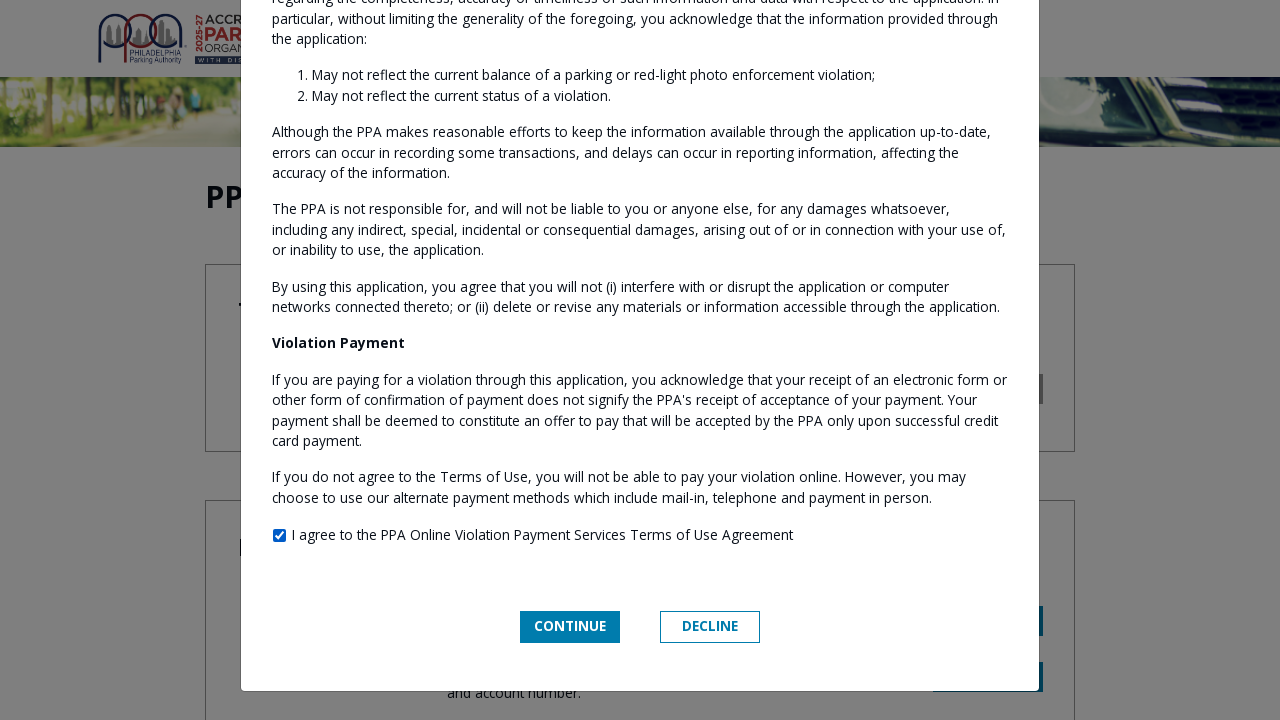

Clicked disclaimer submit button to accept terms at (570, 626) on #disclaimerSubmitBtn
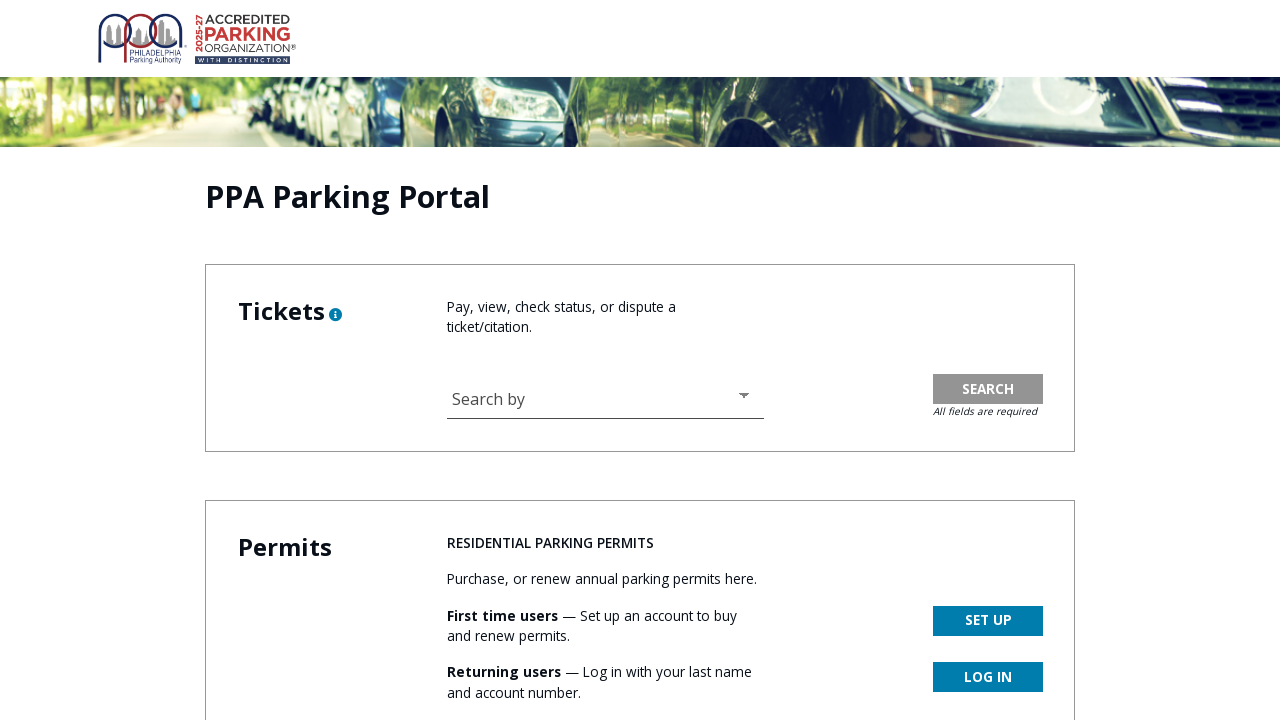

Search by dropdown appeared
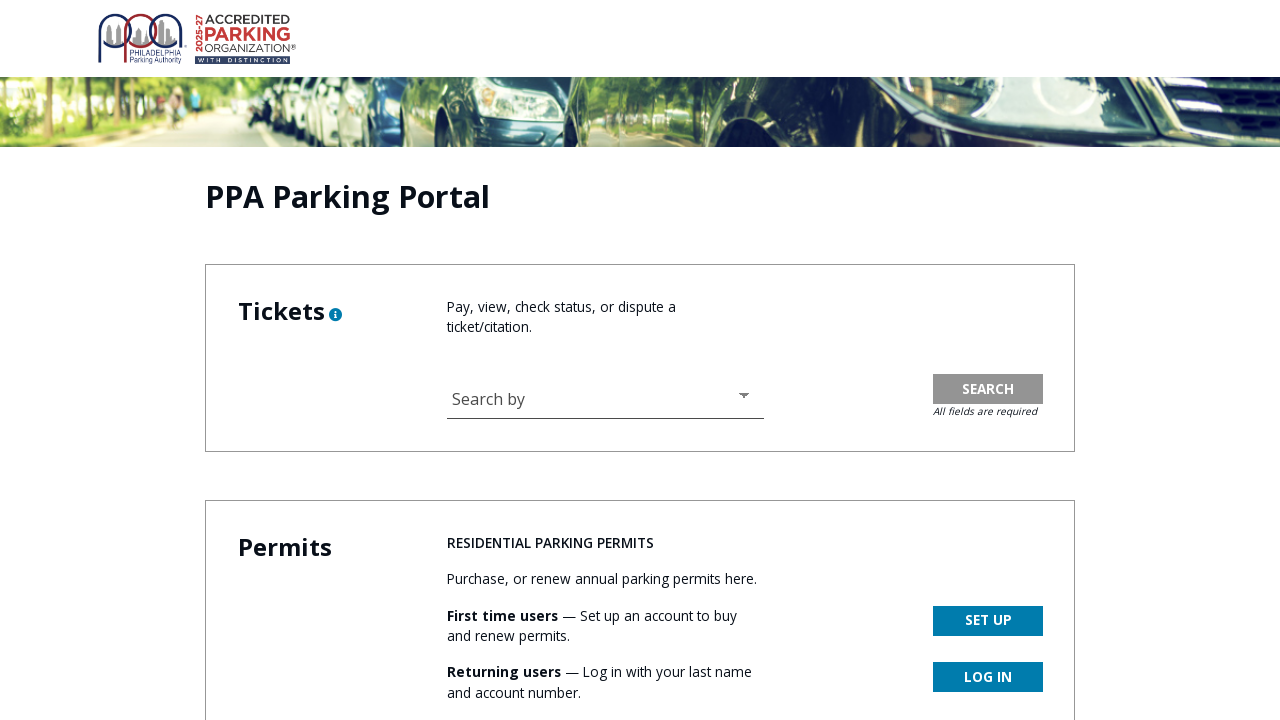

Clicked search by dropdown at (605, 398) on #searchBy
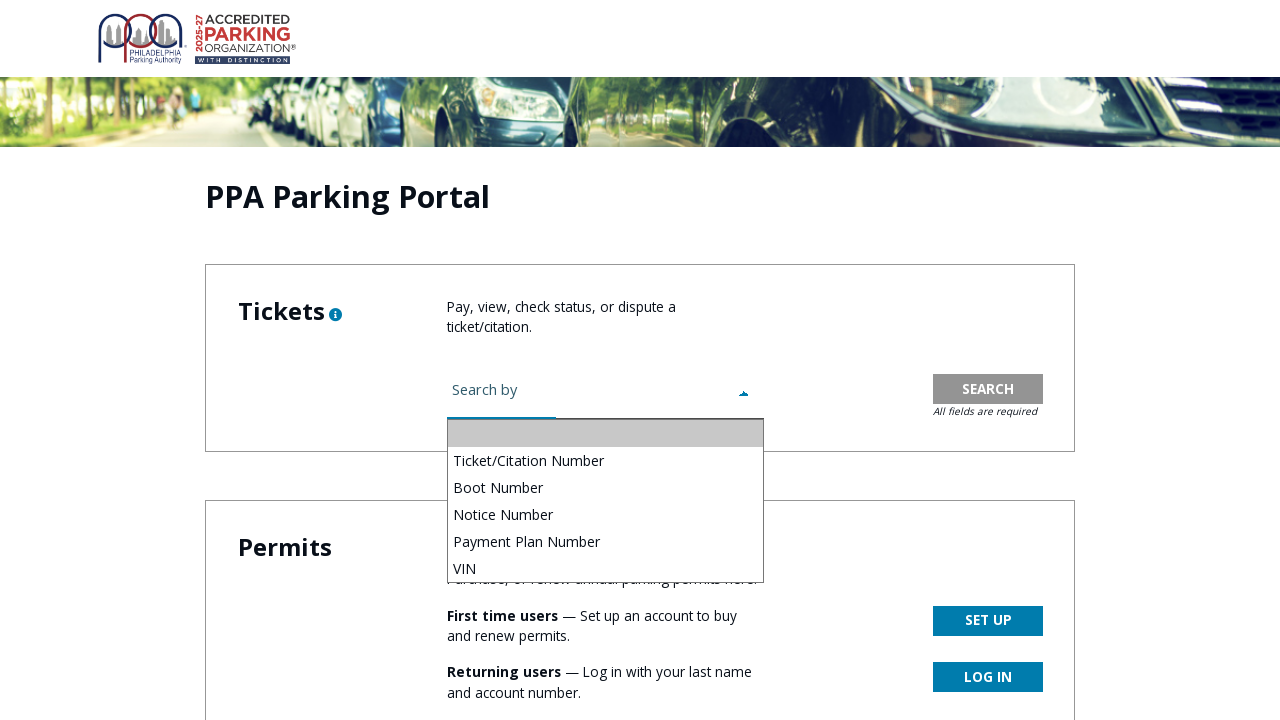

Selected 'Ticket/Citation Number' from dropdown on #searchBy
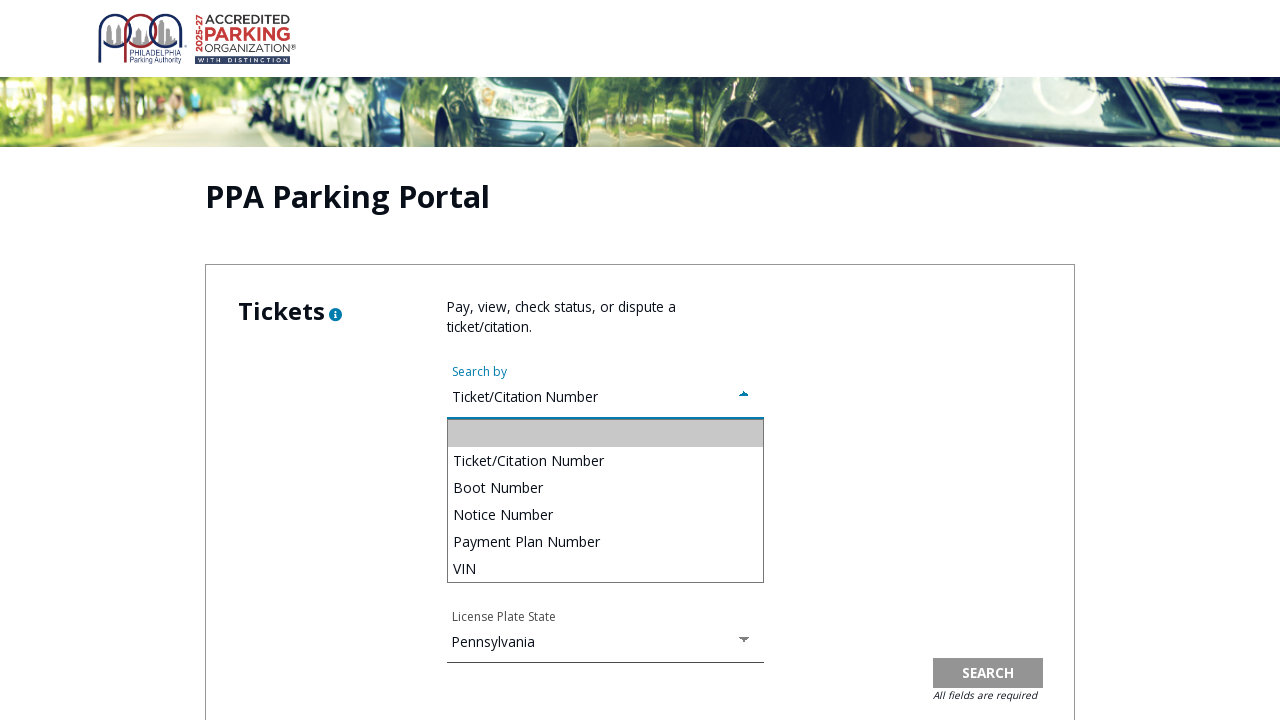

Filled ticket number field with '4521893' on #otherFirstField
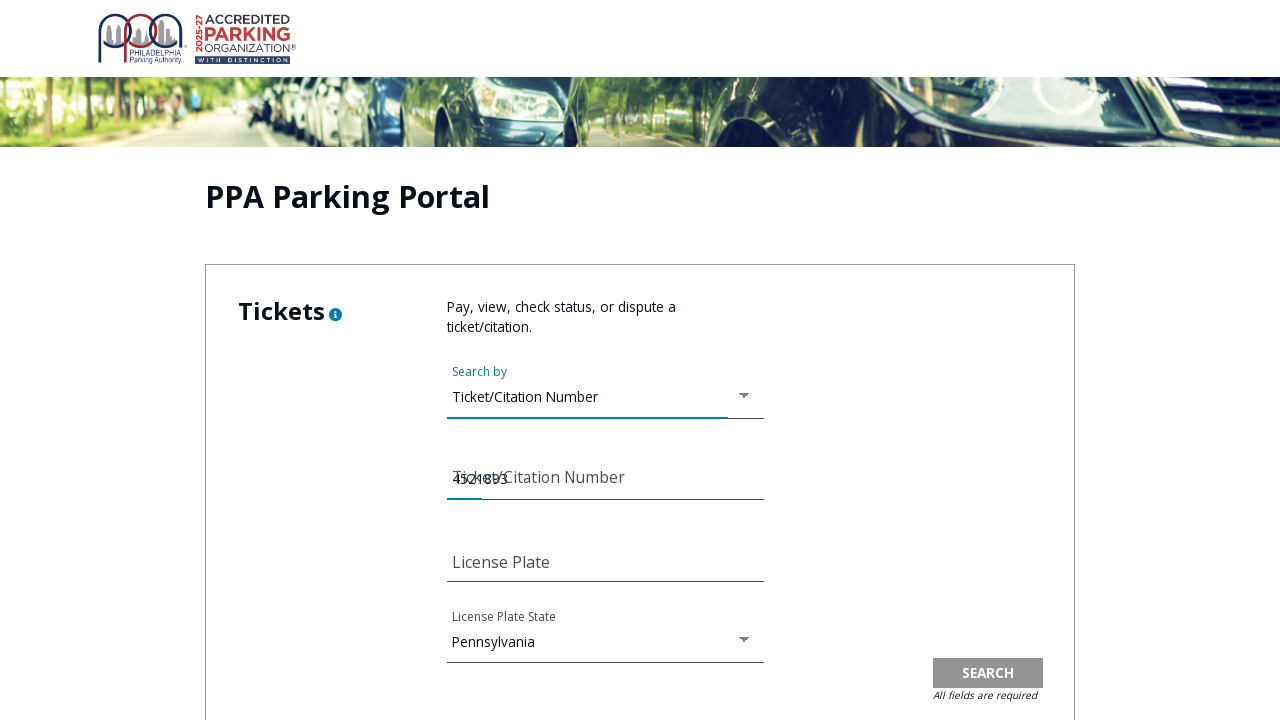

Filled license plate field with 'KRT5428' on #otherSecondField
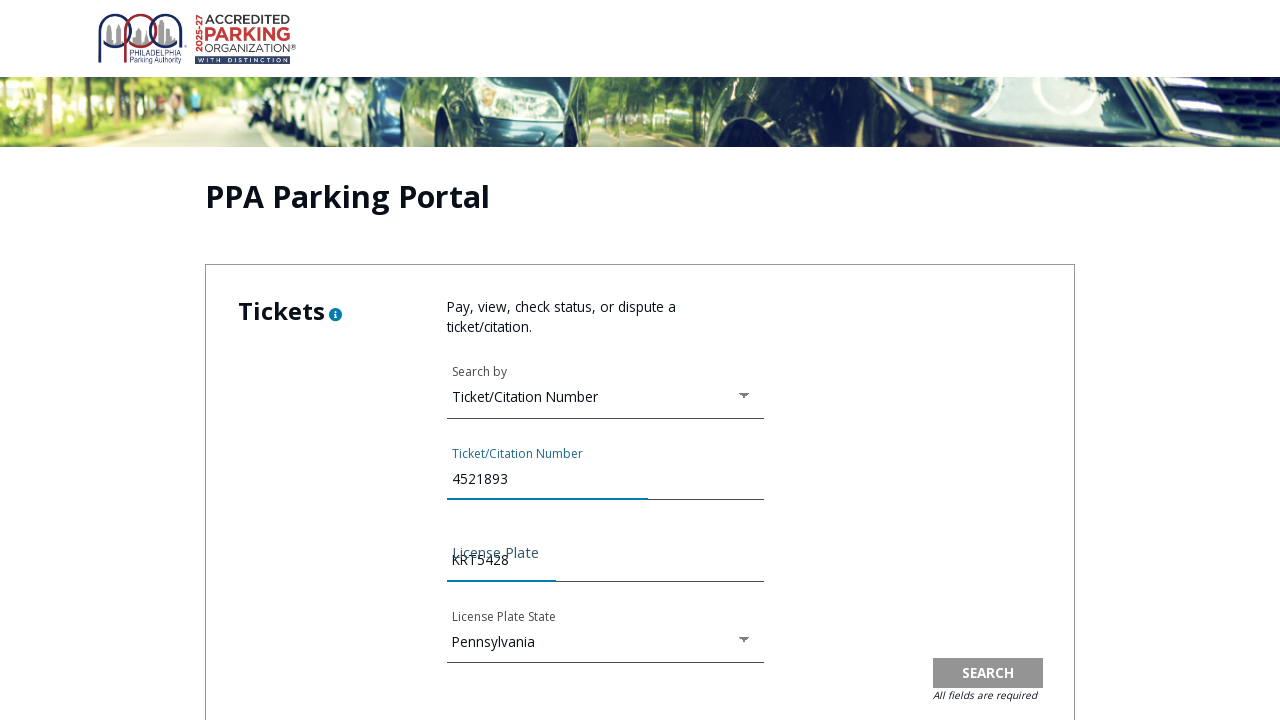

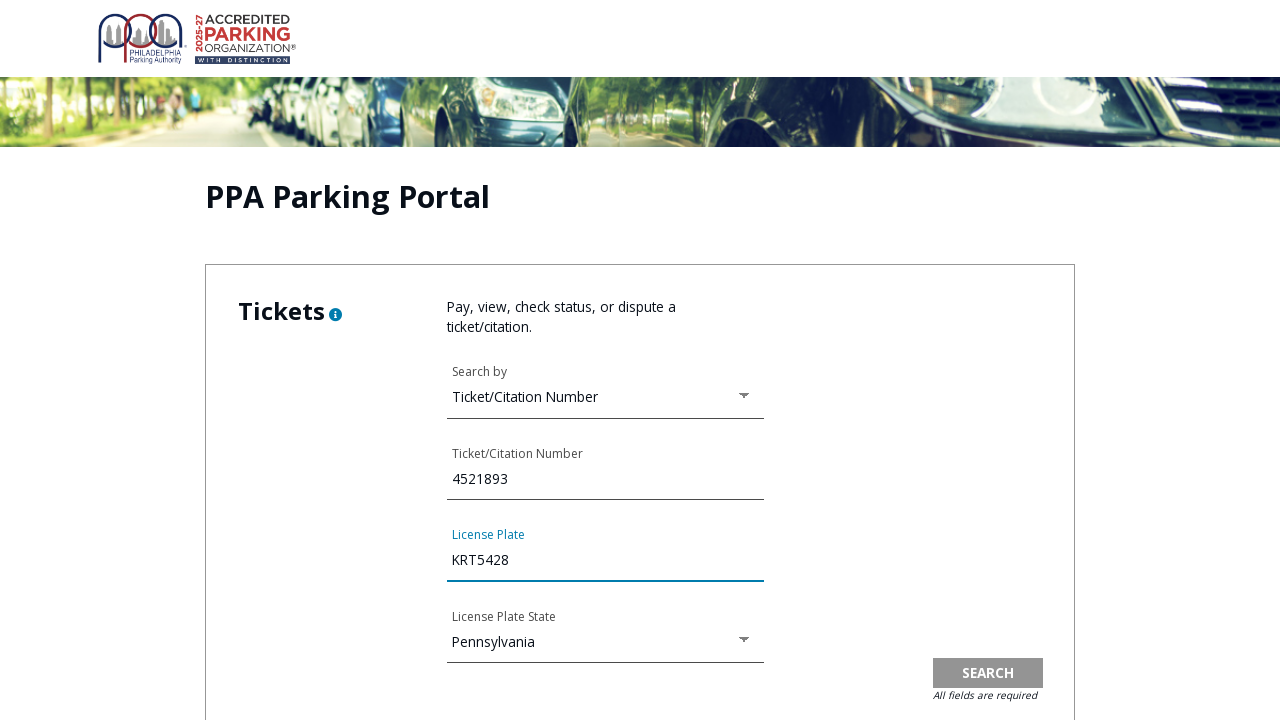